Tests scrolling from an element with an offset to bring a nested checkbox into view

Starting URL: https://selenium.dev/selenium/web/scrolling_tests/frame_with_nested_scrolling_frame_out_of_view.html

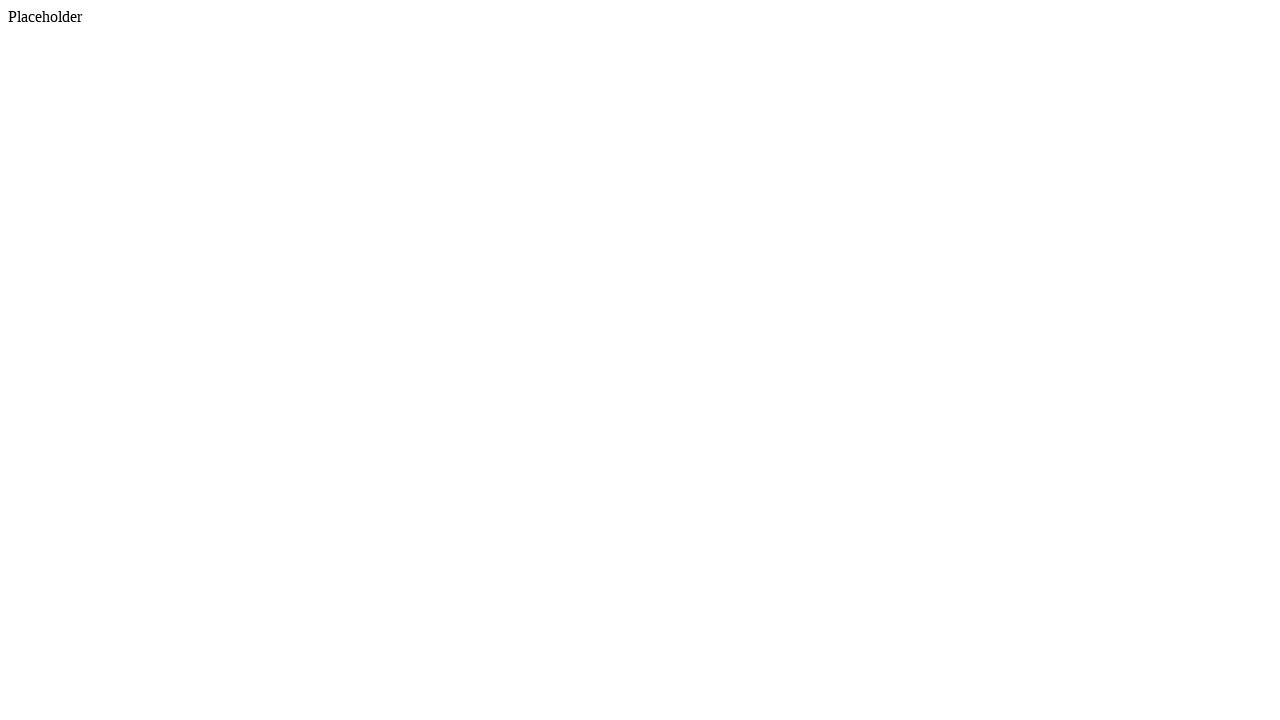

Scrolled footer into view
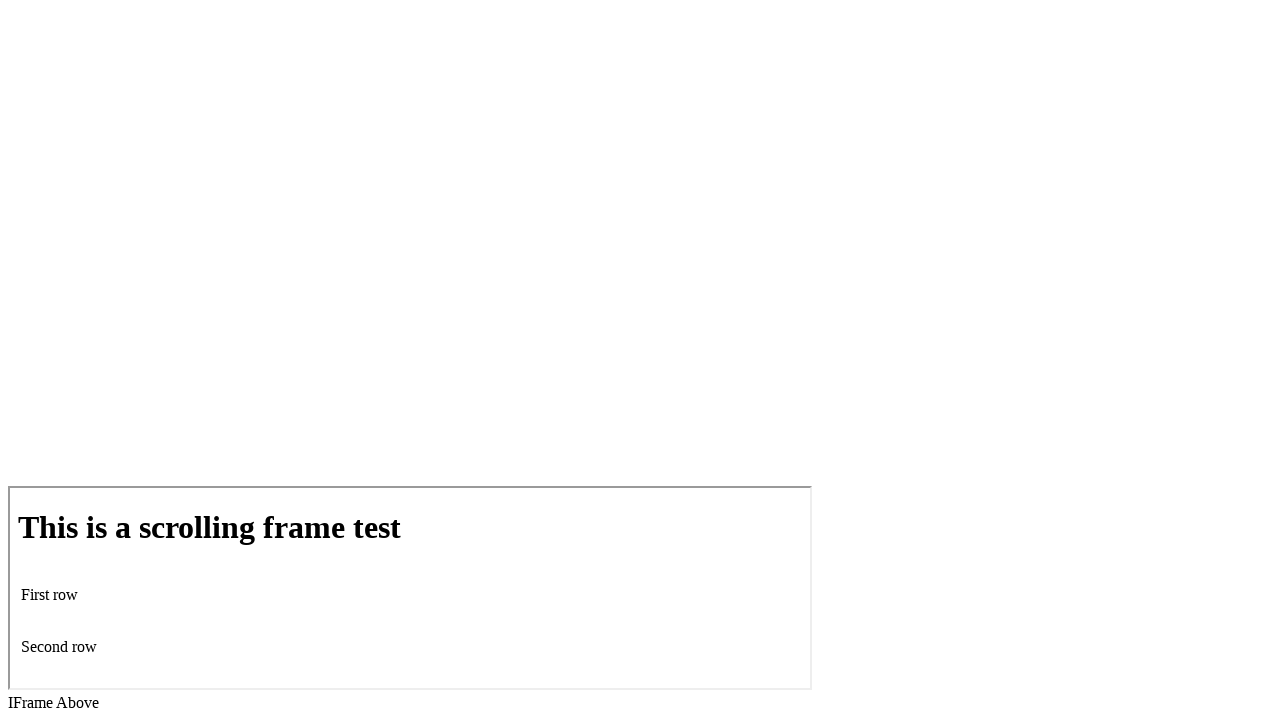

Performed mouse wheel scroll with offset
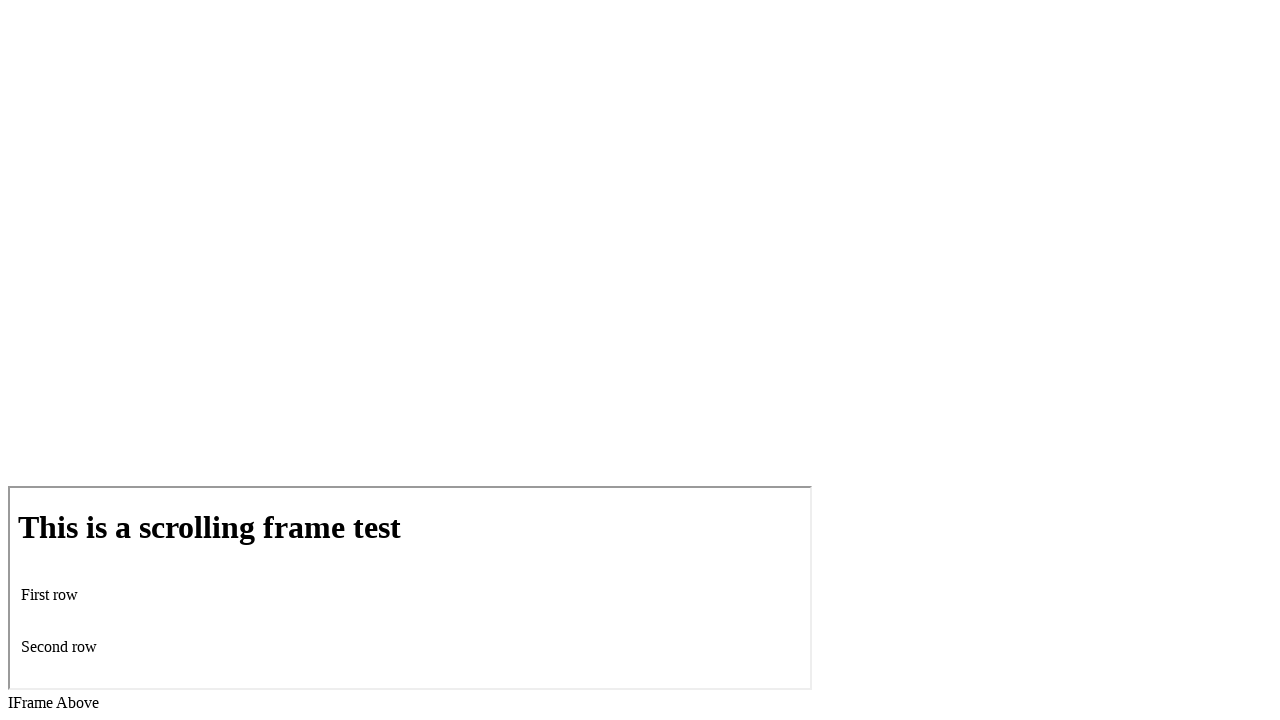

Nested checkbox became visible in iframe
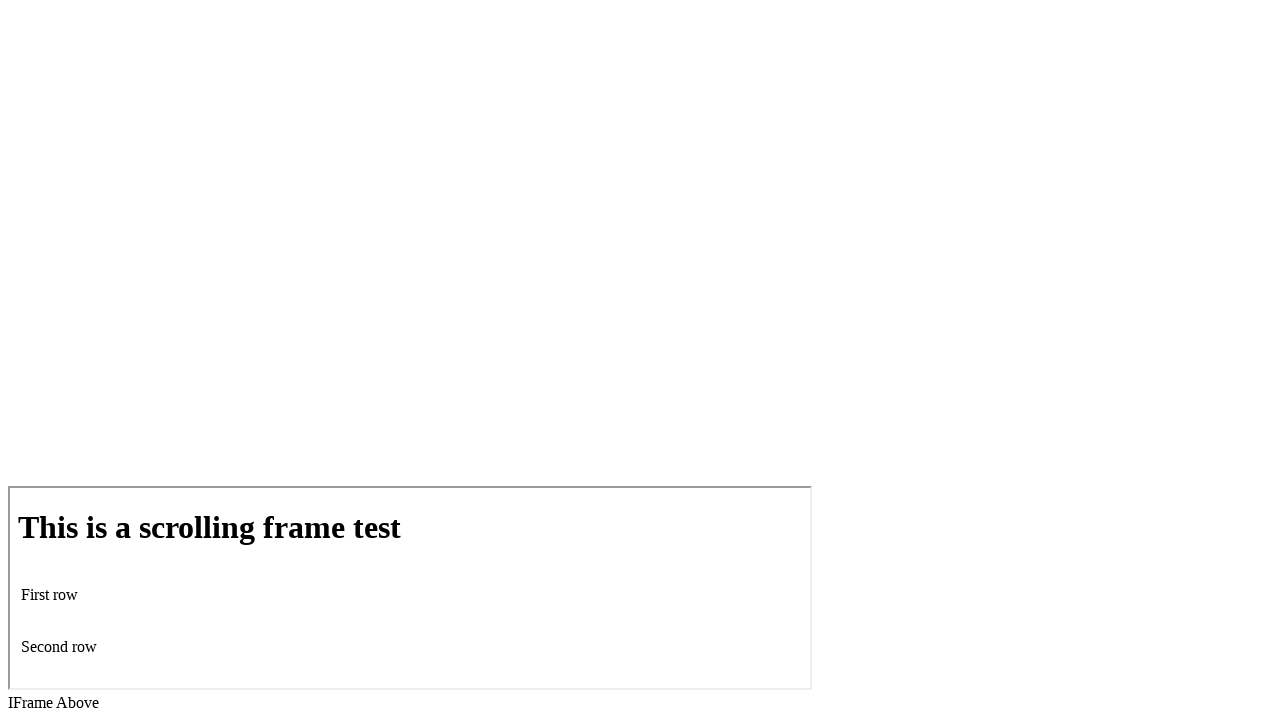

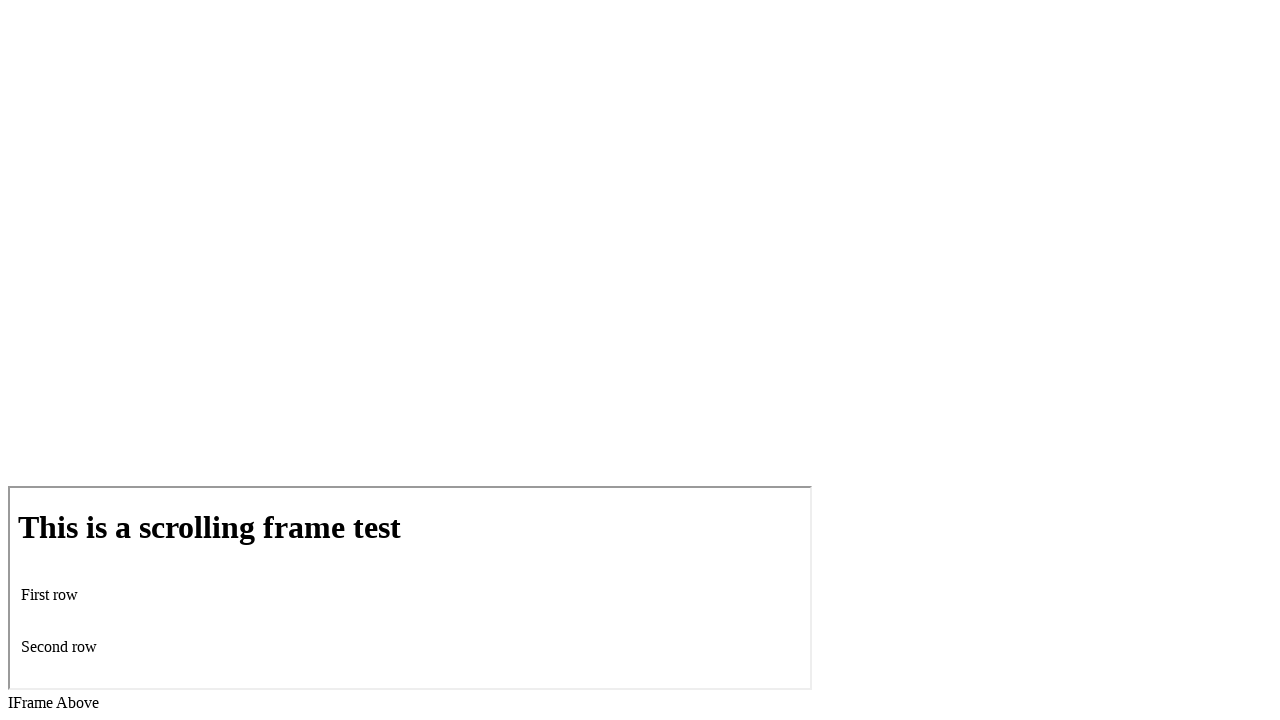